Tests a registration form by filling in first name, last name, and email fields, submitting the form, and verifying the success message is displayed.

Starting URL: http://suninjuly.github.io/registration1.html

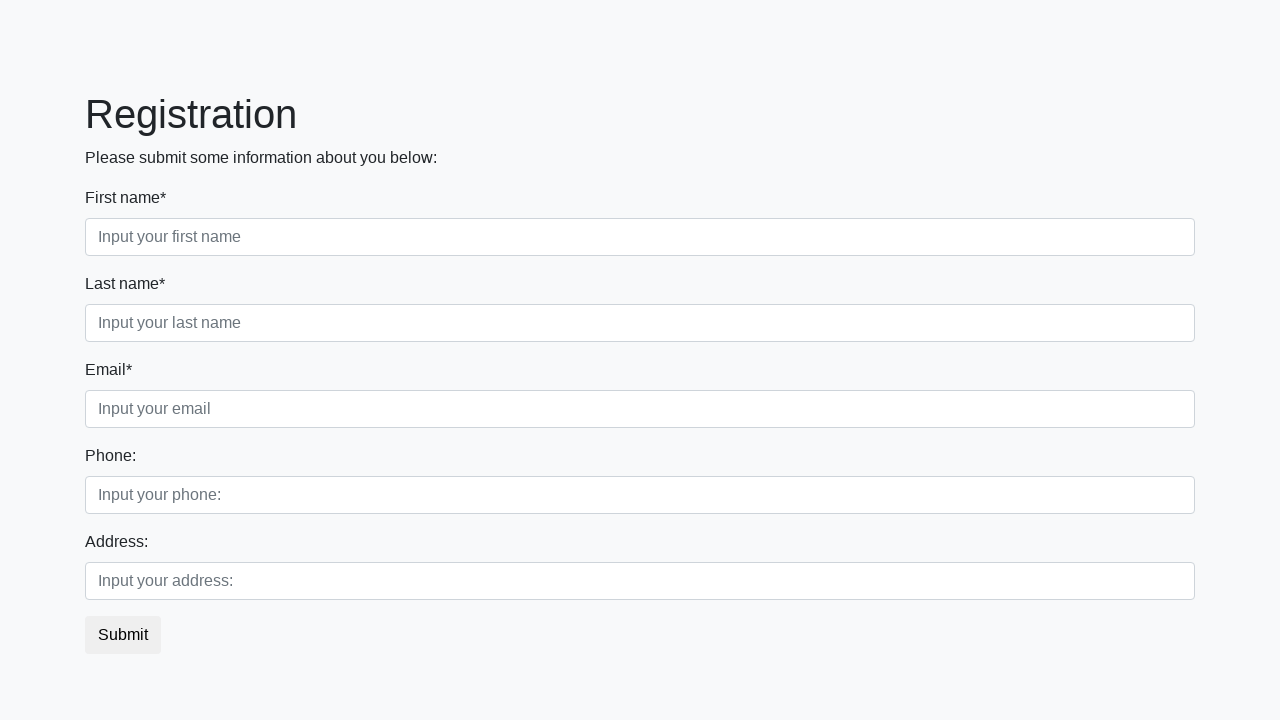

Filled first name field with 'Ivan' on xpath=/html/body/div/form/div[1]/div[1]/input
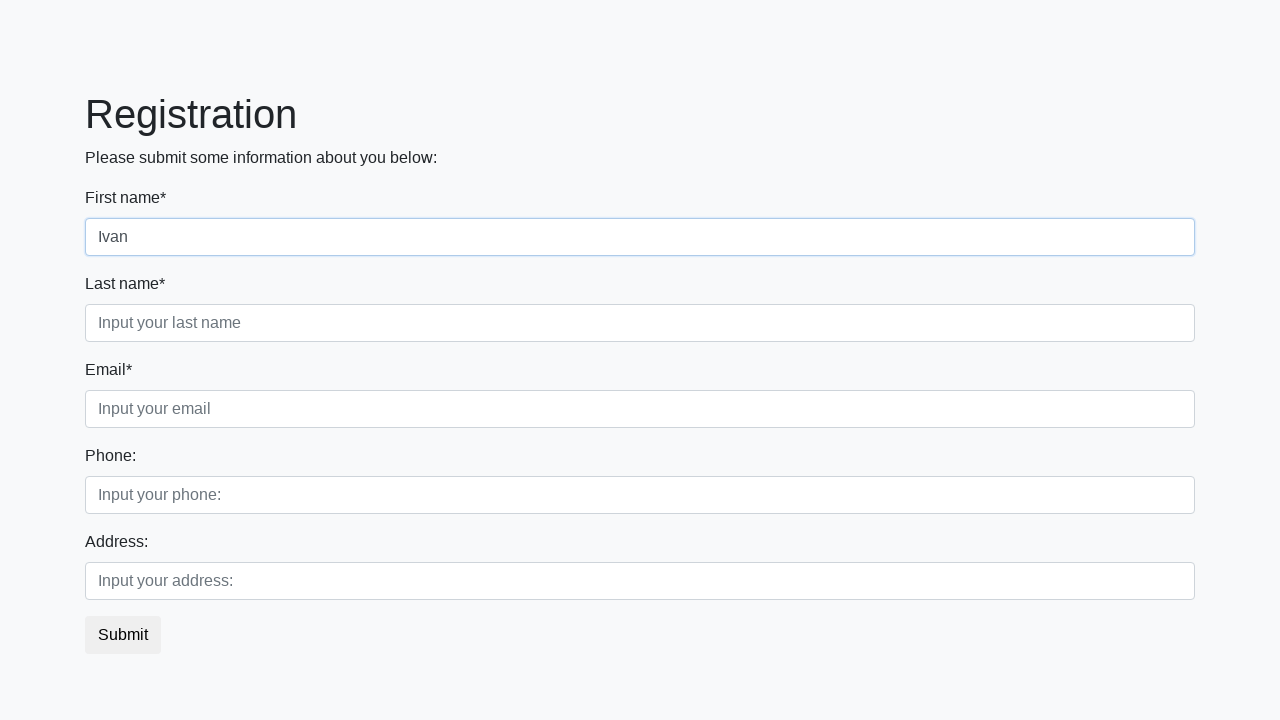

Filled last name field with 'Petrov' on xpath=/html/body/div/form/div[1]/div[2]/input
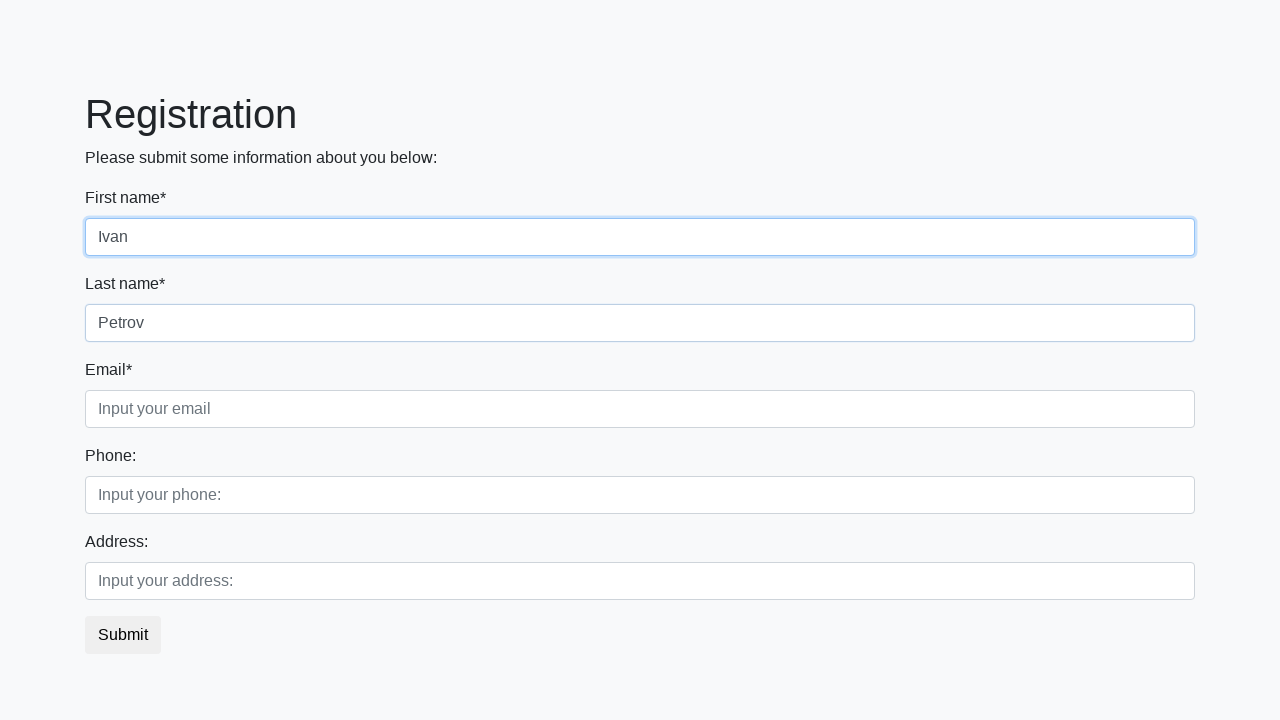

Filled email field with 'ivan.petrov@example.com' on xpath=/html/body/div/form/div[1]/div[3]/input
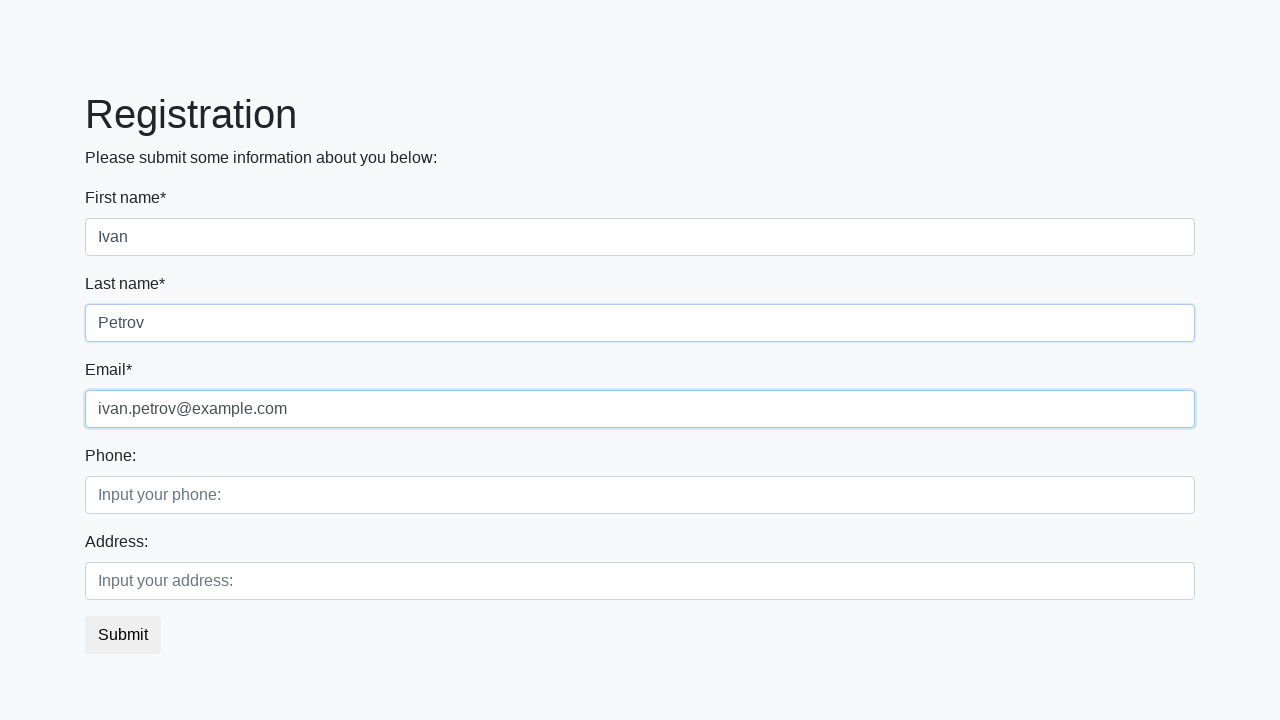

Clicked submit button to register at (123, 635) on button.btn
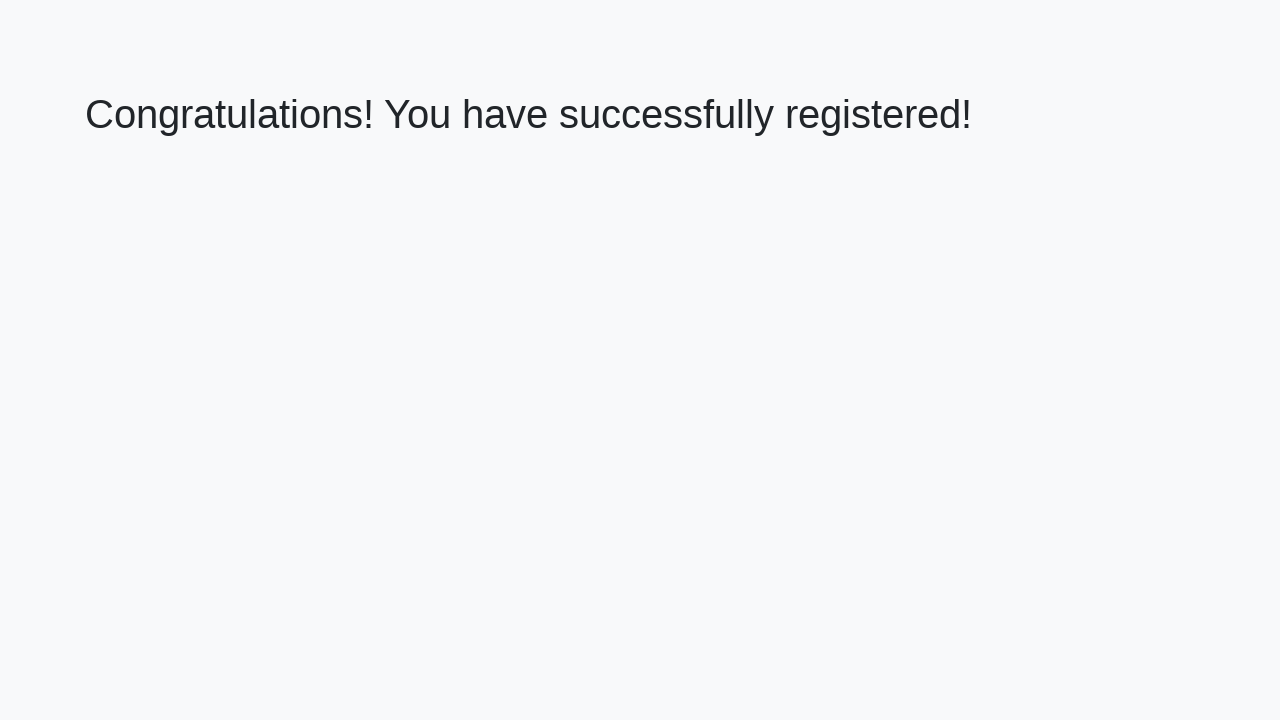

Success message heading loaded
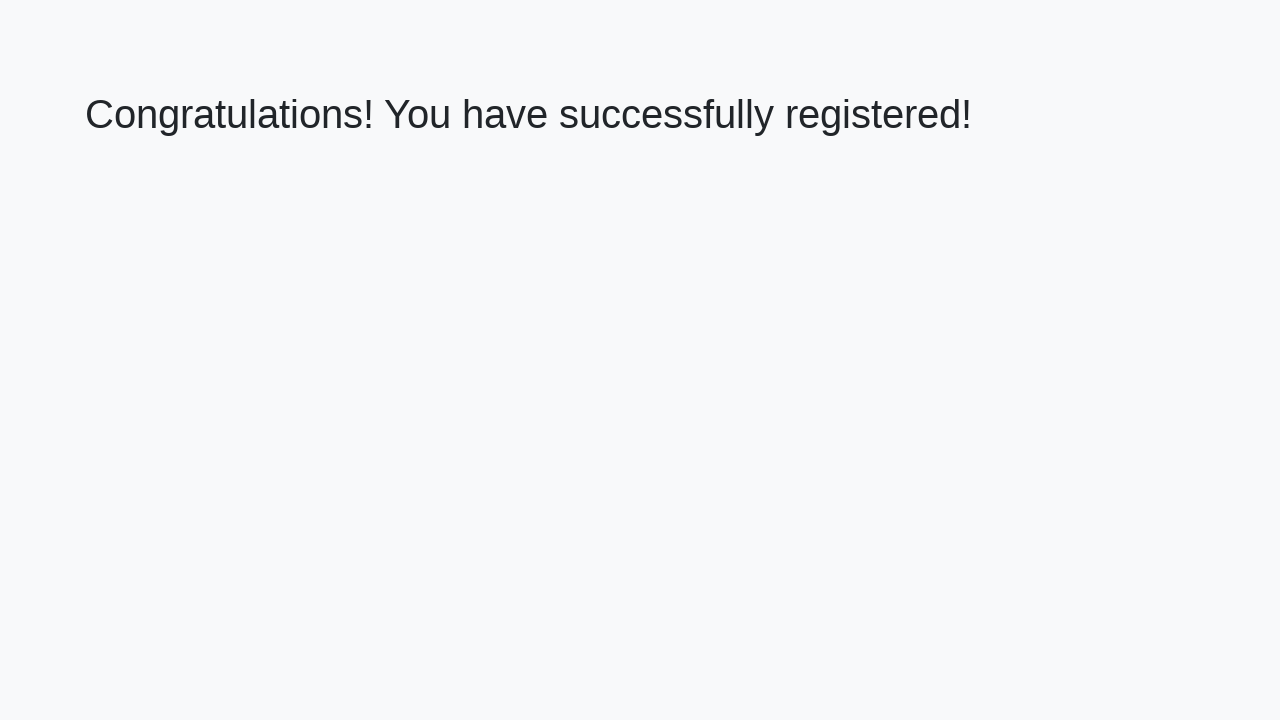

Retrieved success message text
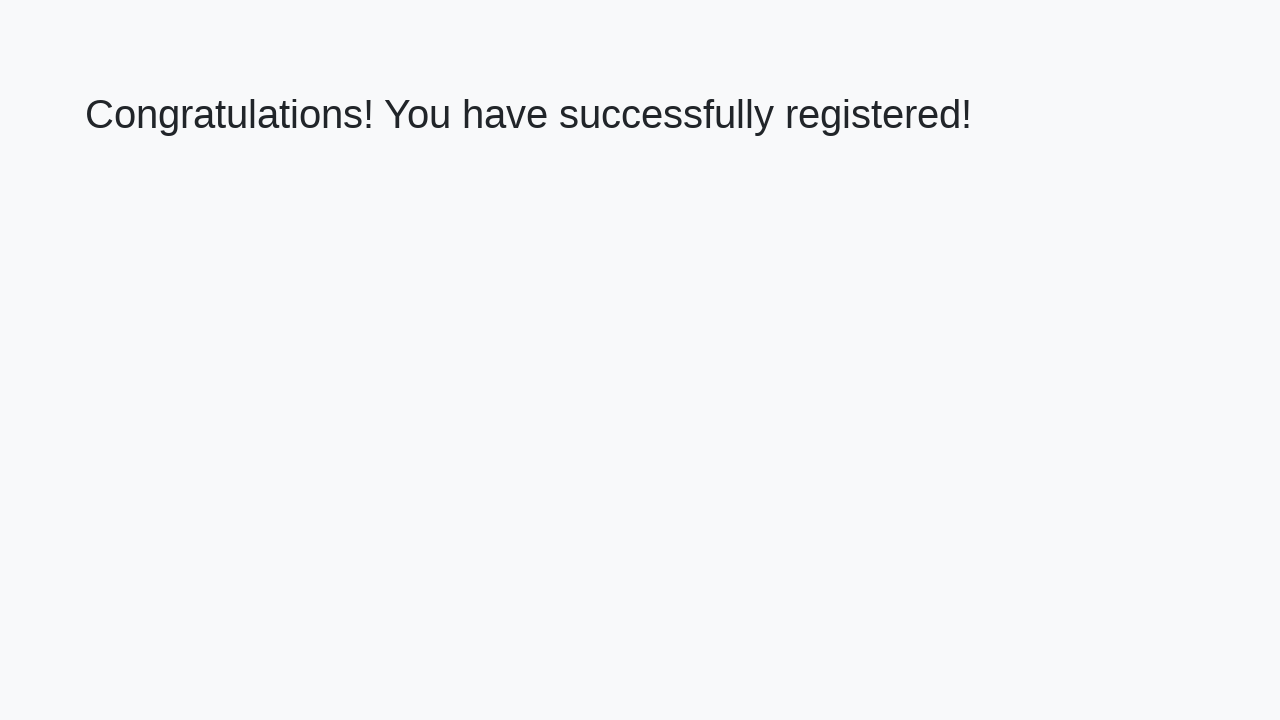

Verified success message: 'Congratulations! You have successfully registered!'
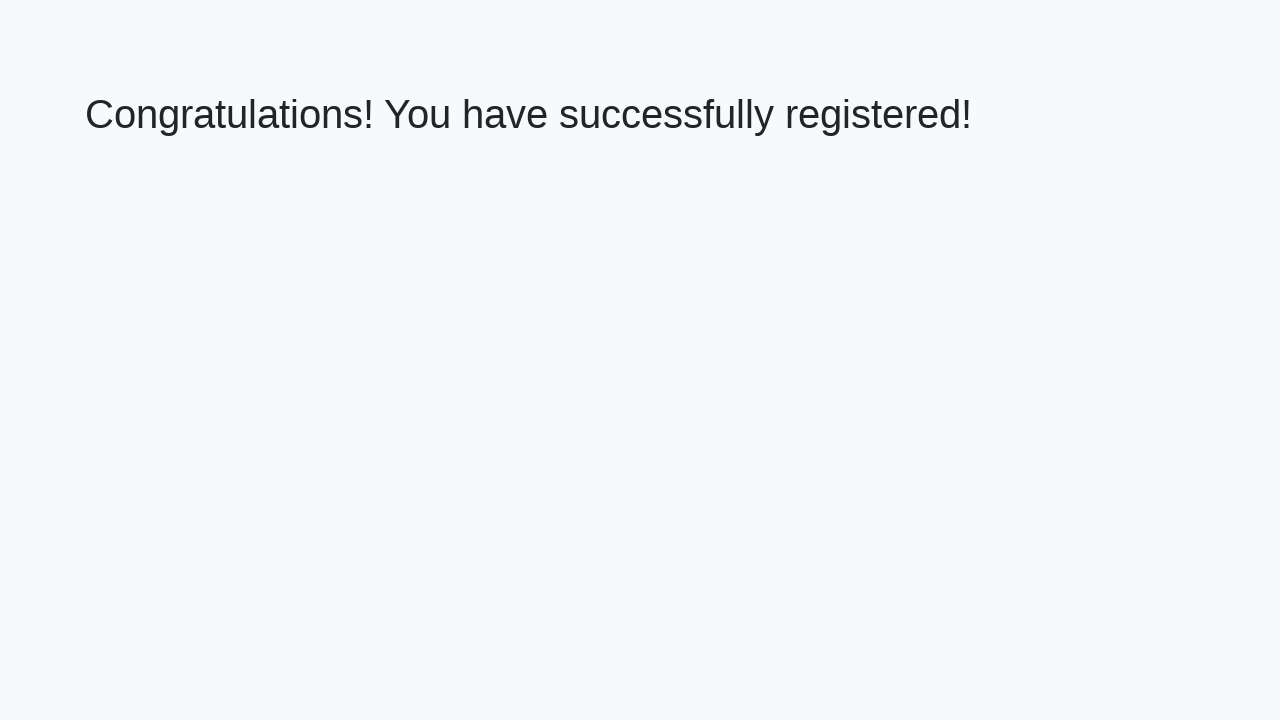

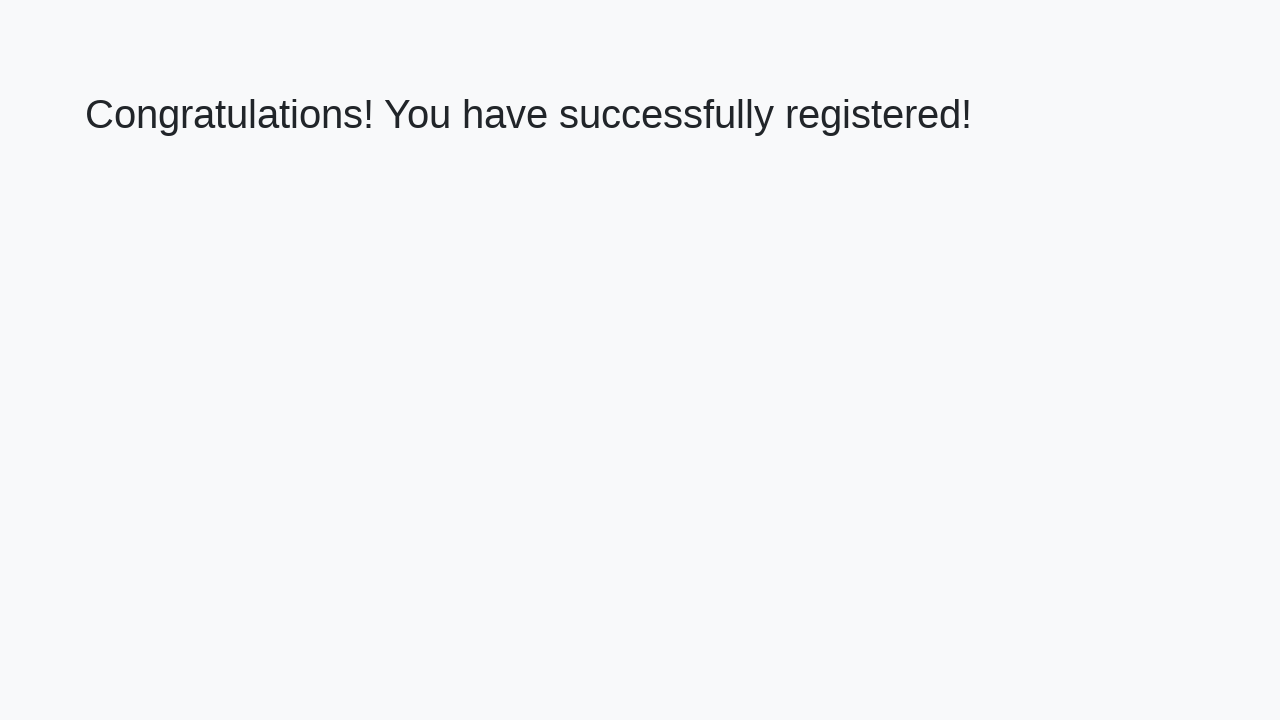